Tests the search functionality on the Riki Team website by opening the search dialog, entering a search query for "Смешарики" (Smeshariki), and submitting the search

Starting URL: https://ru.riki.team/brands/fiksiki/

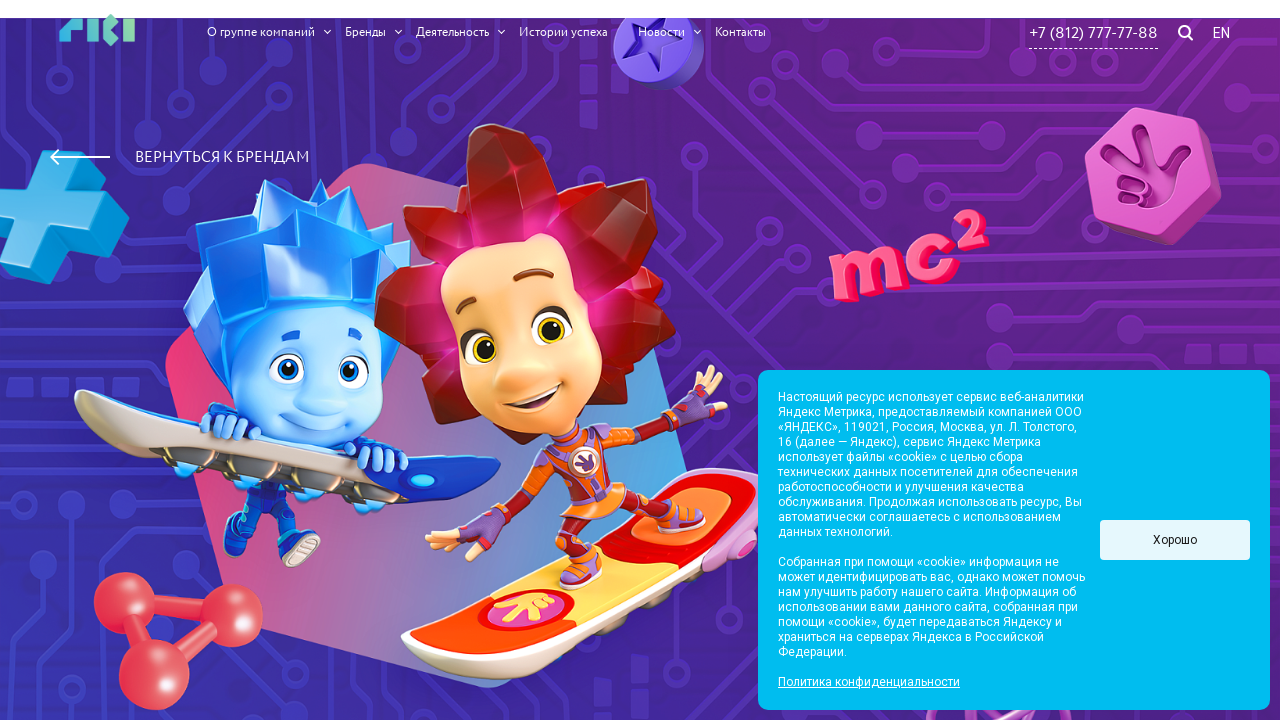

Clicked search icon to open search dialog at (1186, 32) on i.search_open.js_search_open
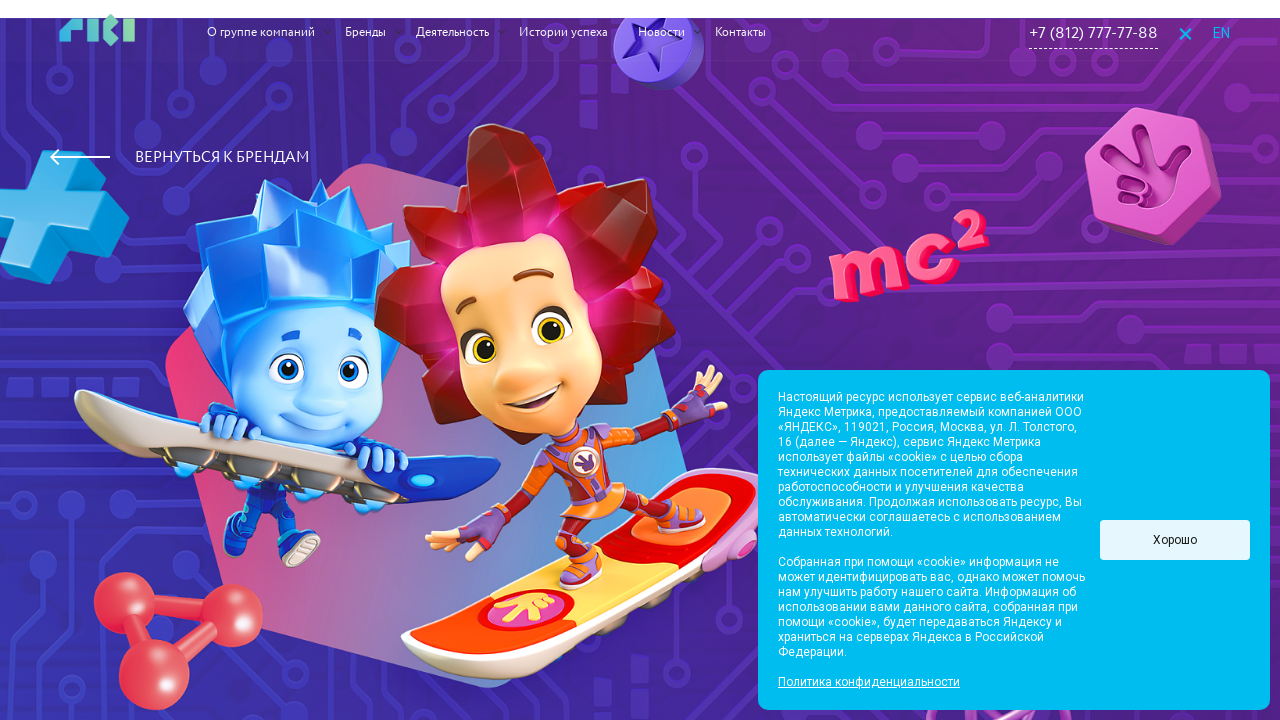

Search input field became visible
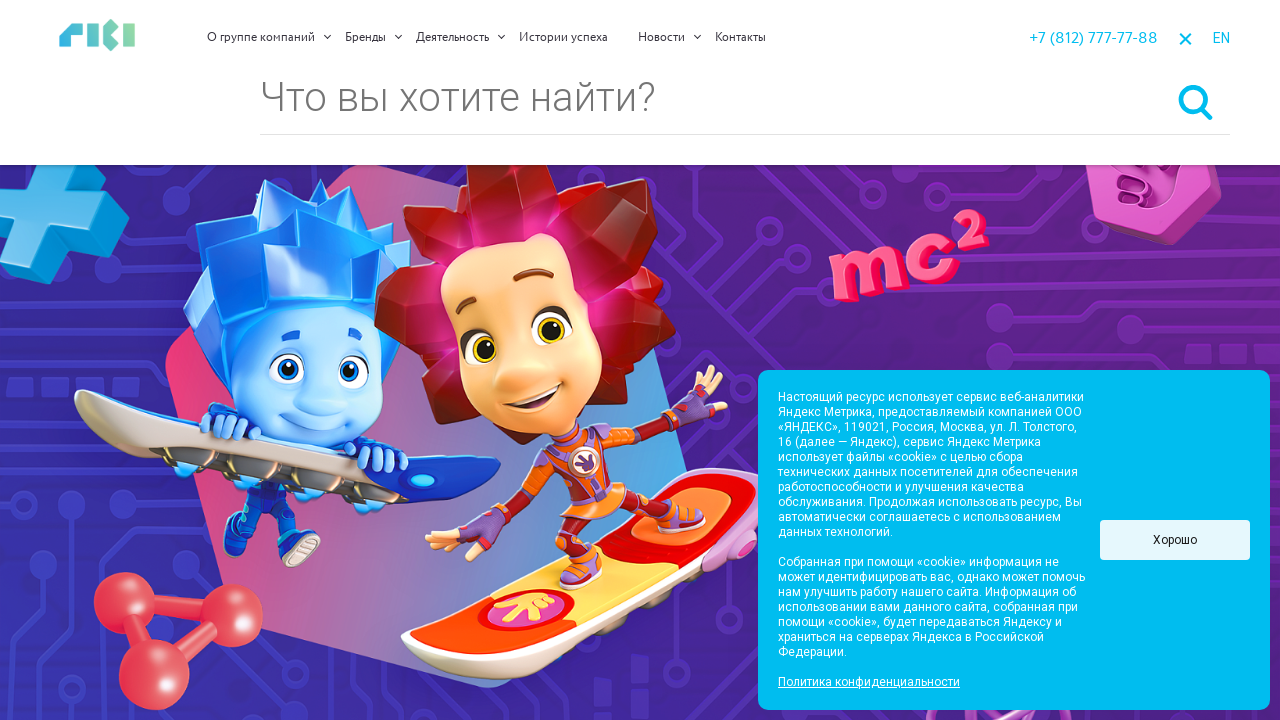

Entered search query 'Смешарики' in search field on input[type="search"][placeholder="Что вы хотите найти?"]
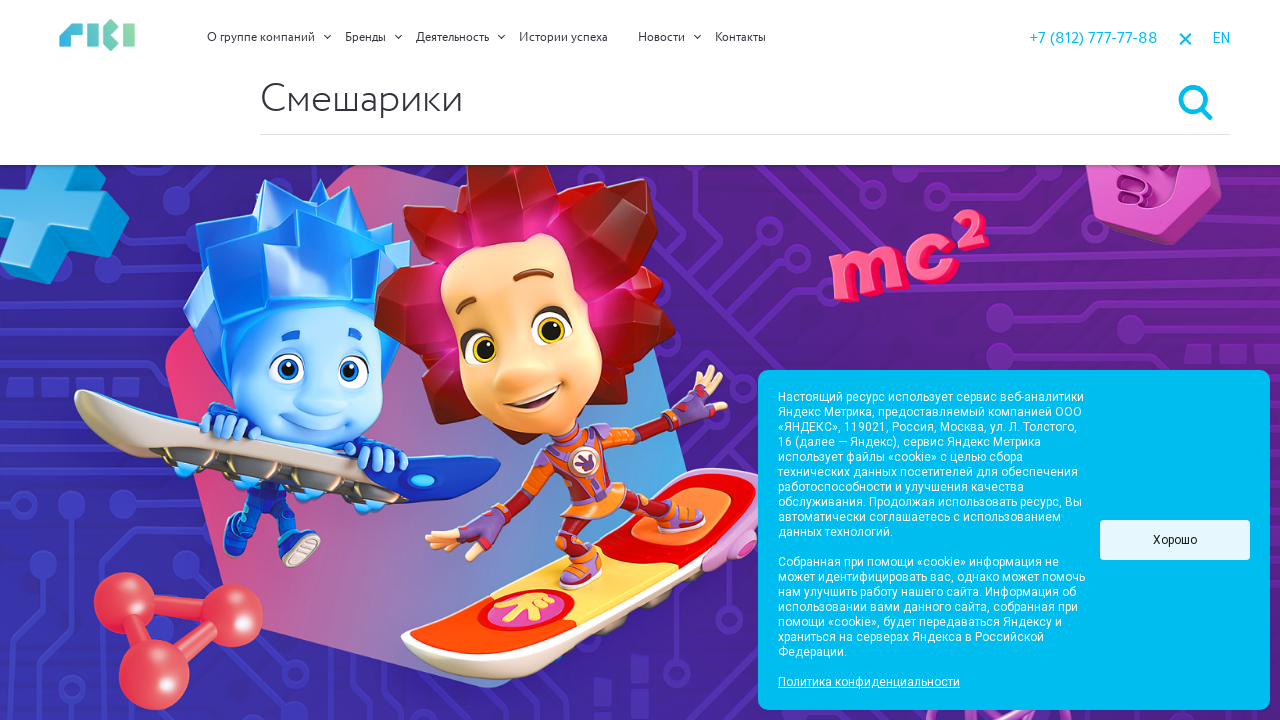

Clicked search button to submit search at (1195, 100) on button.btn_search
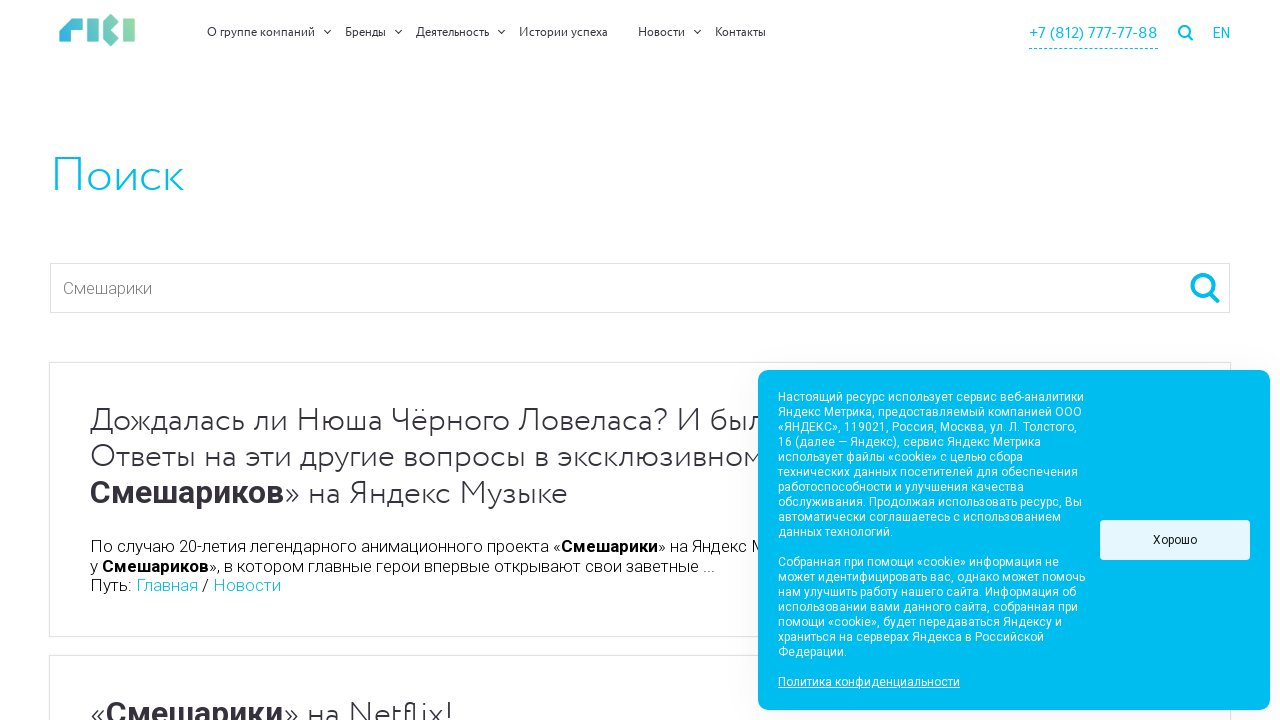

Search results loaded (network idle)
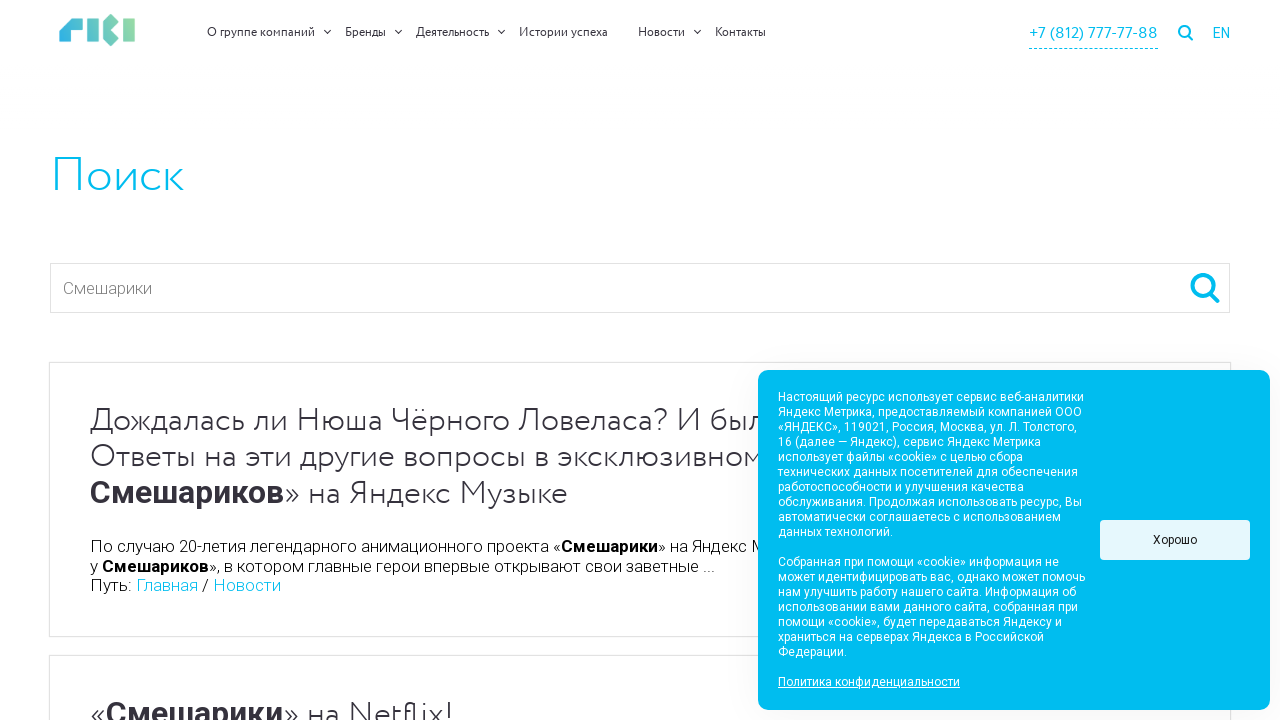

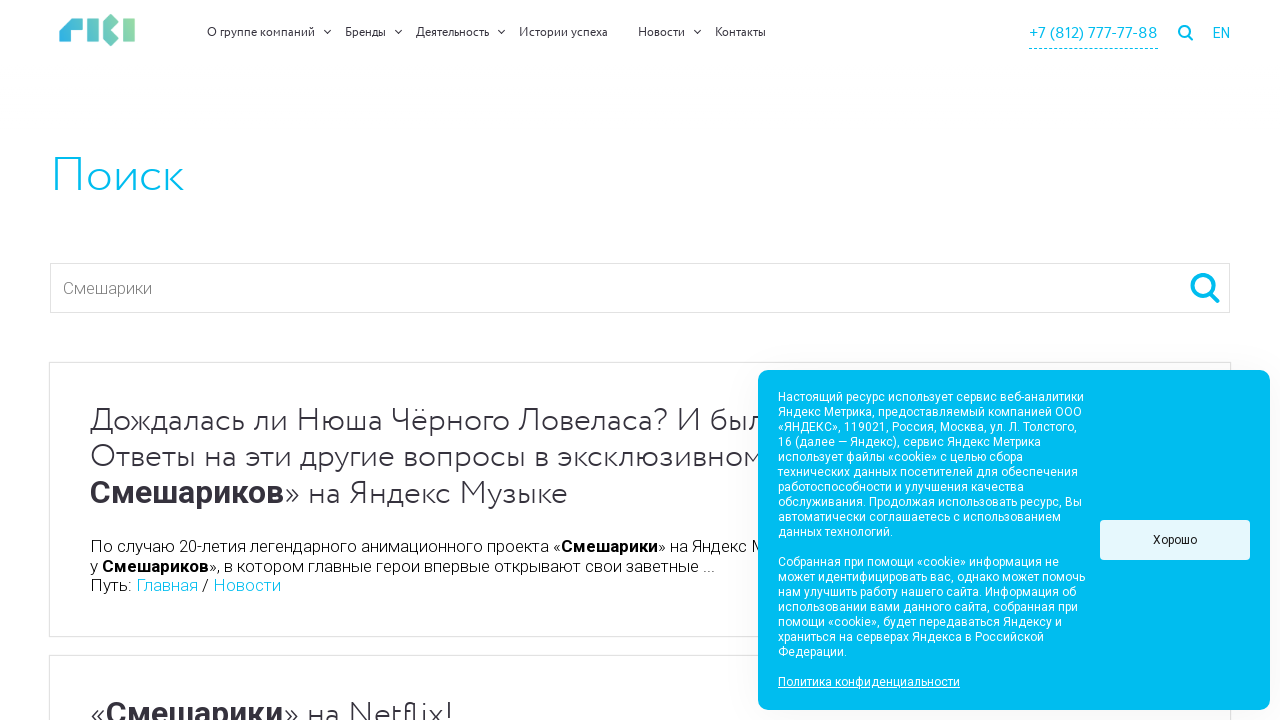